Tests a form filling workflow by clicking a specific link, then filling out a multi-field form with personal information (first name, last name, city, country) and submitting it

Starting URL: https://suninjuly.github.io/find_link_text

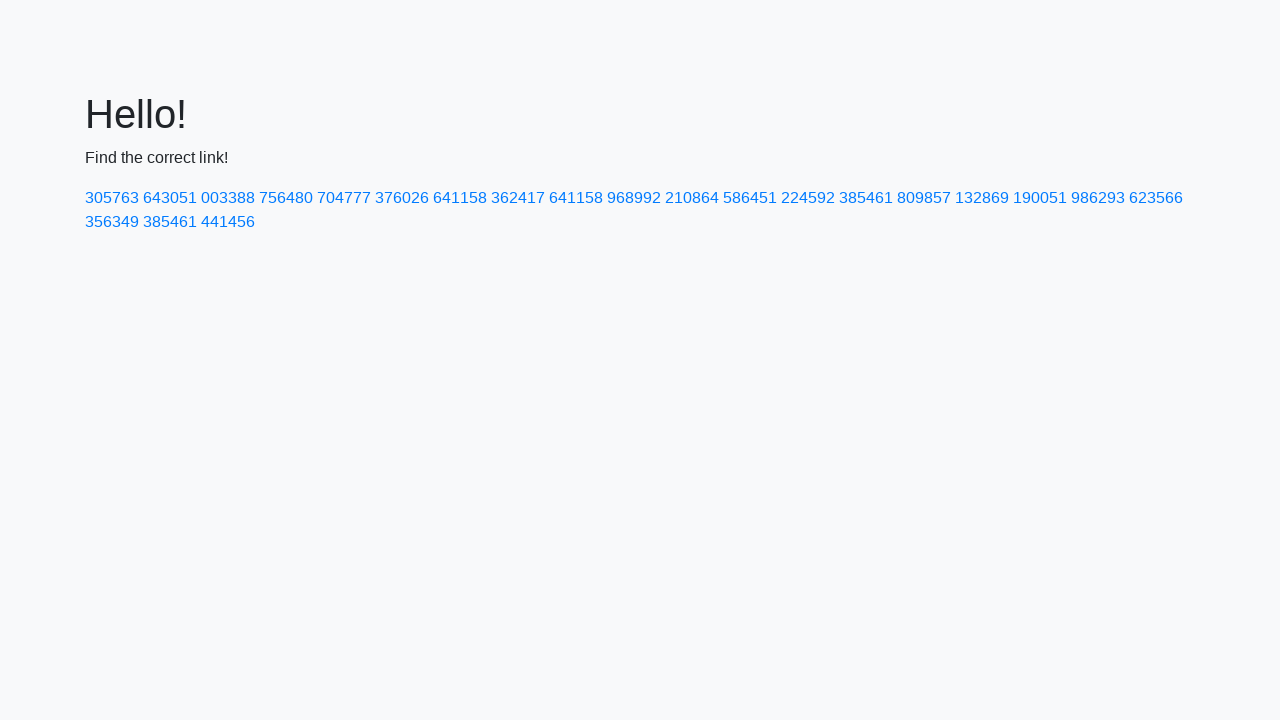

Clicked link with text '224592' at (808, 198) on a:text('224592')
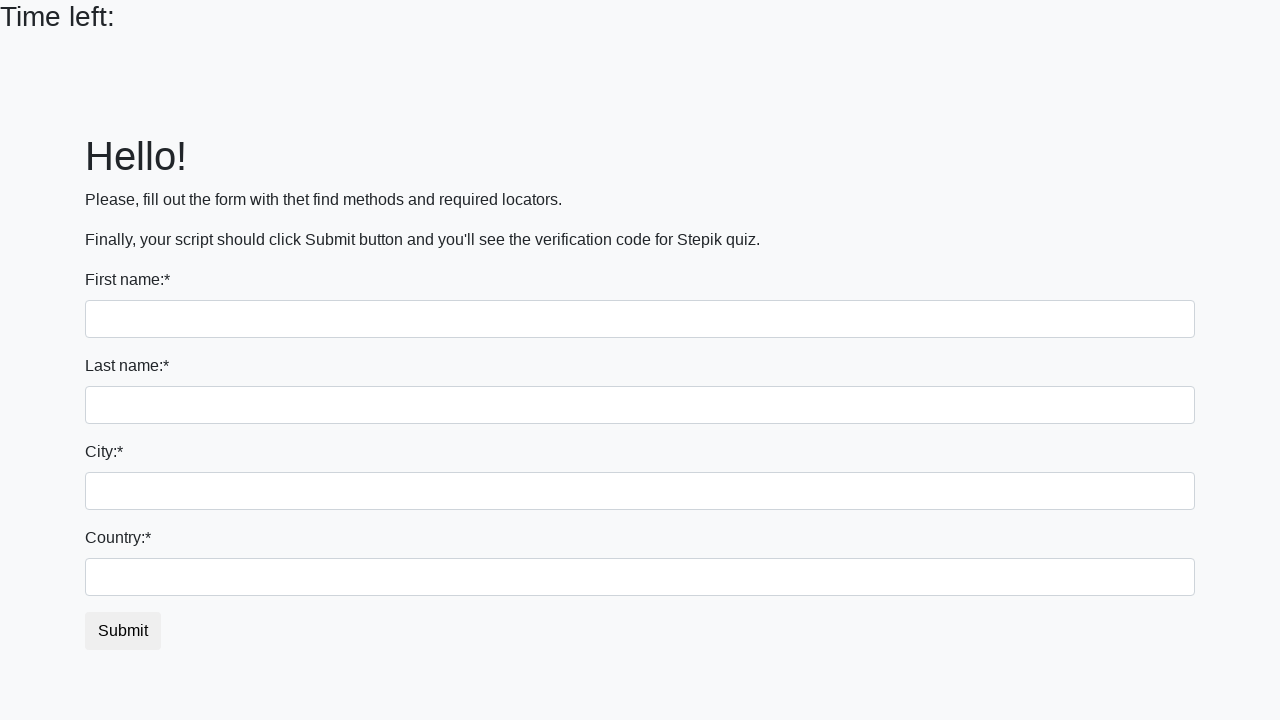

Filled first name field with 'Ivan' on input
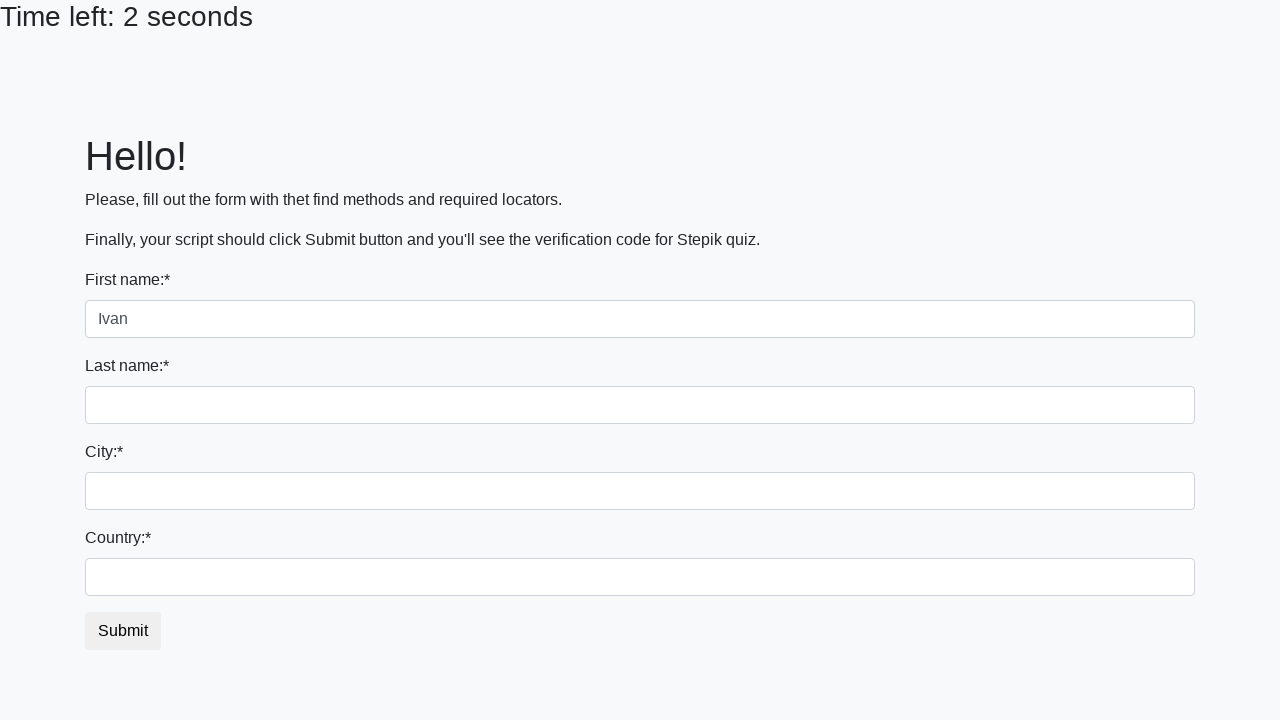

Filled last name field with 'Petrov' on input[name='last_name']
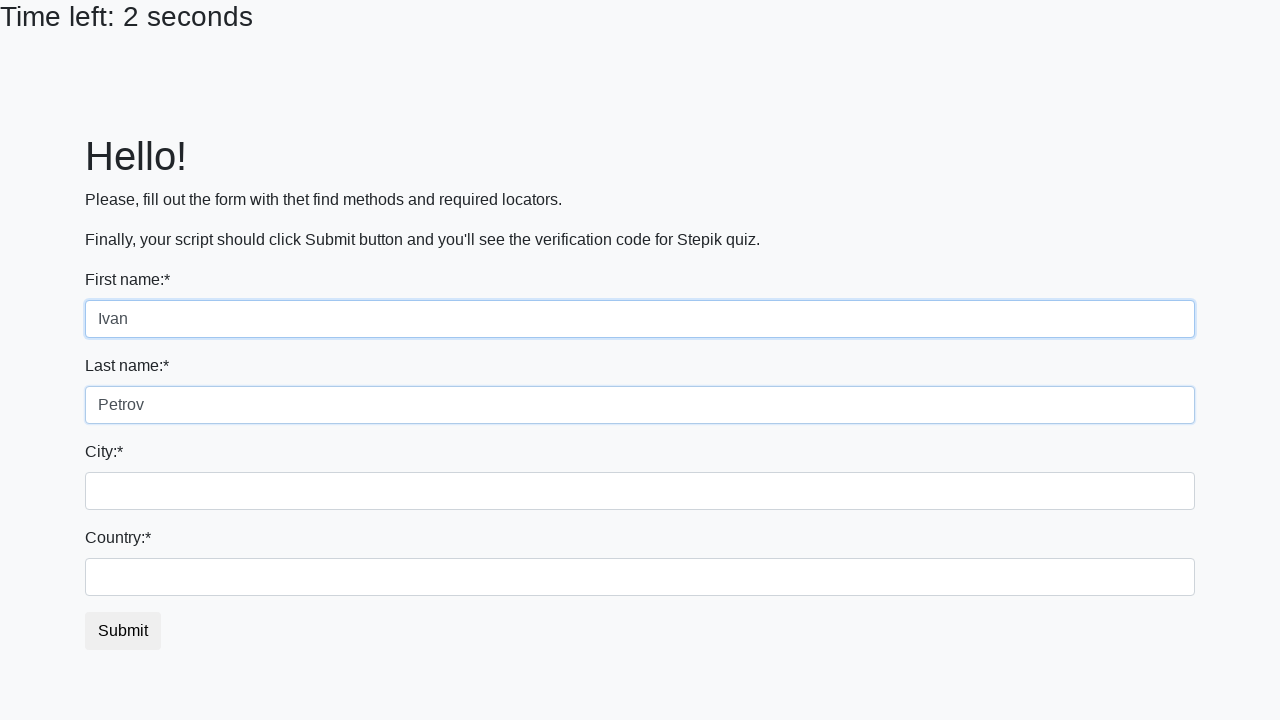

Filled city field with 'Smolensk' on .city
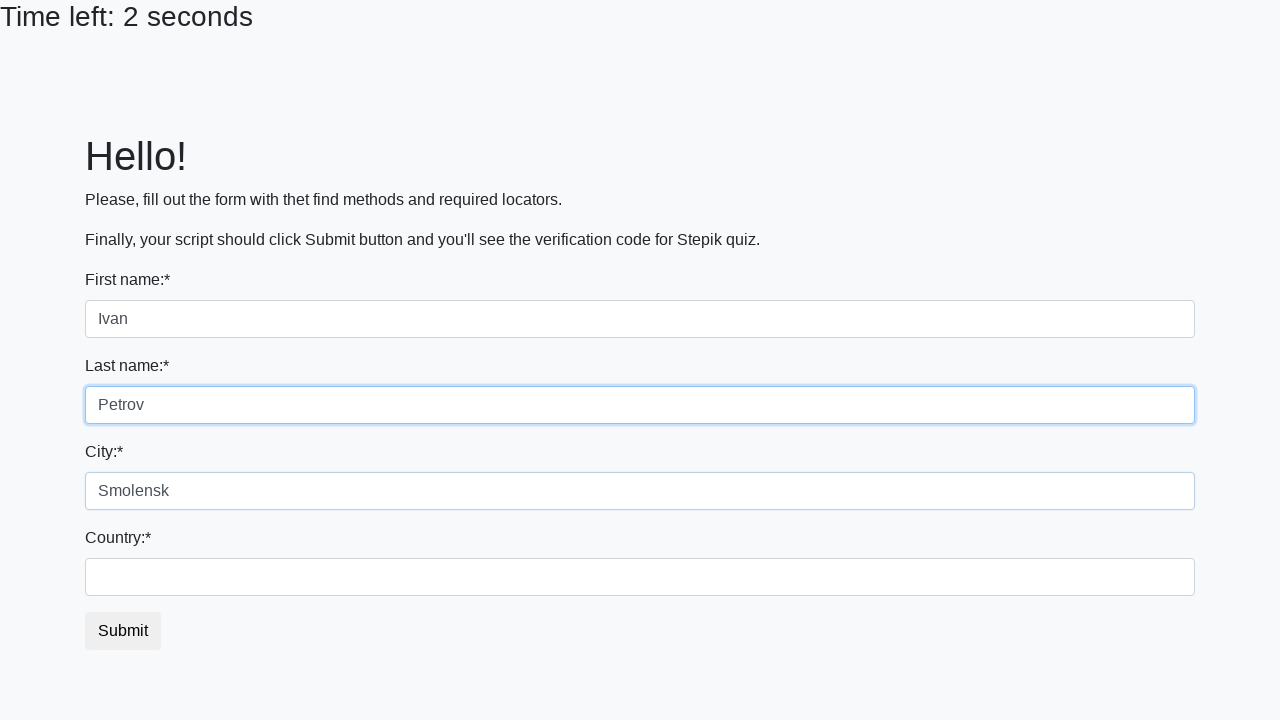

Filled country field with 'Russia' on #country
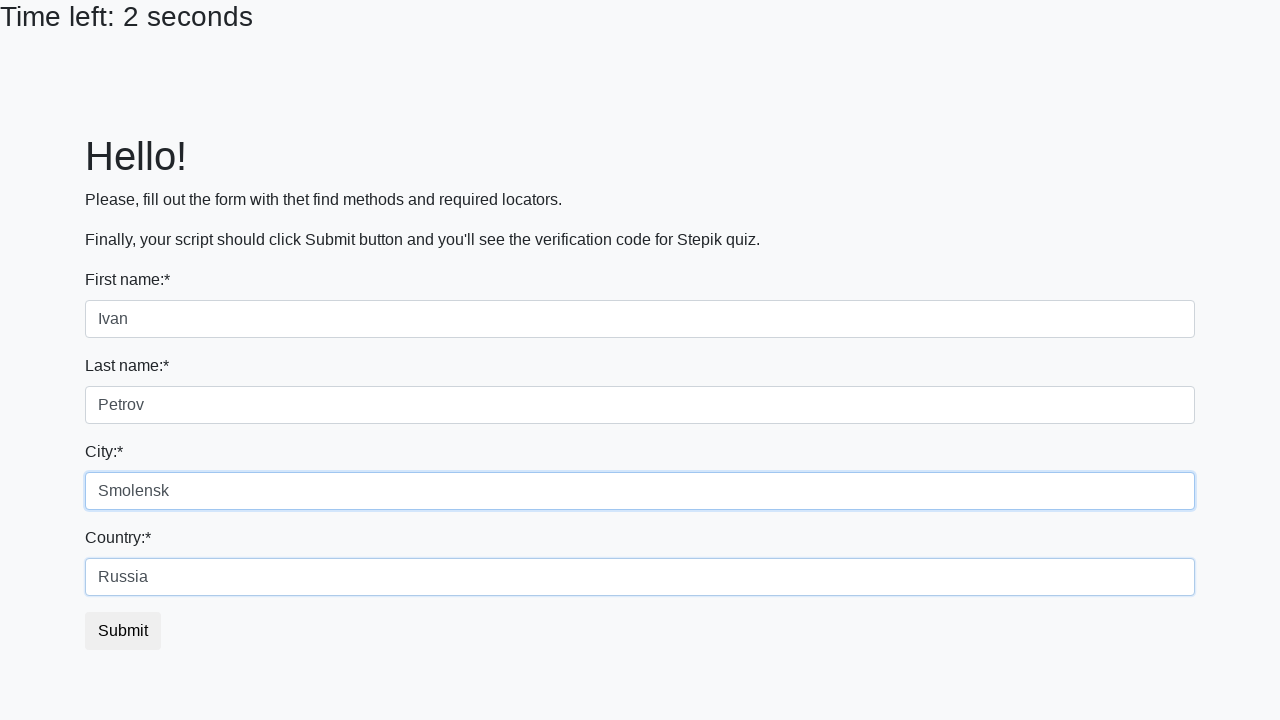

Clicked submit button to complete form submission at (123, 631) on button.btn
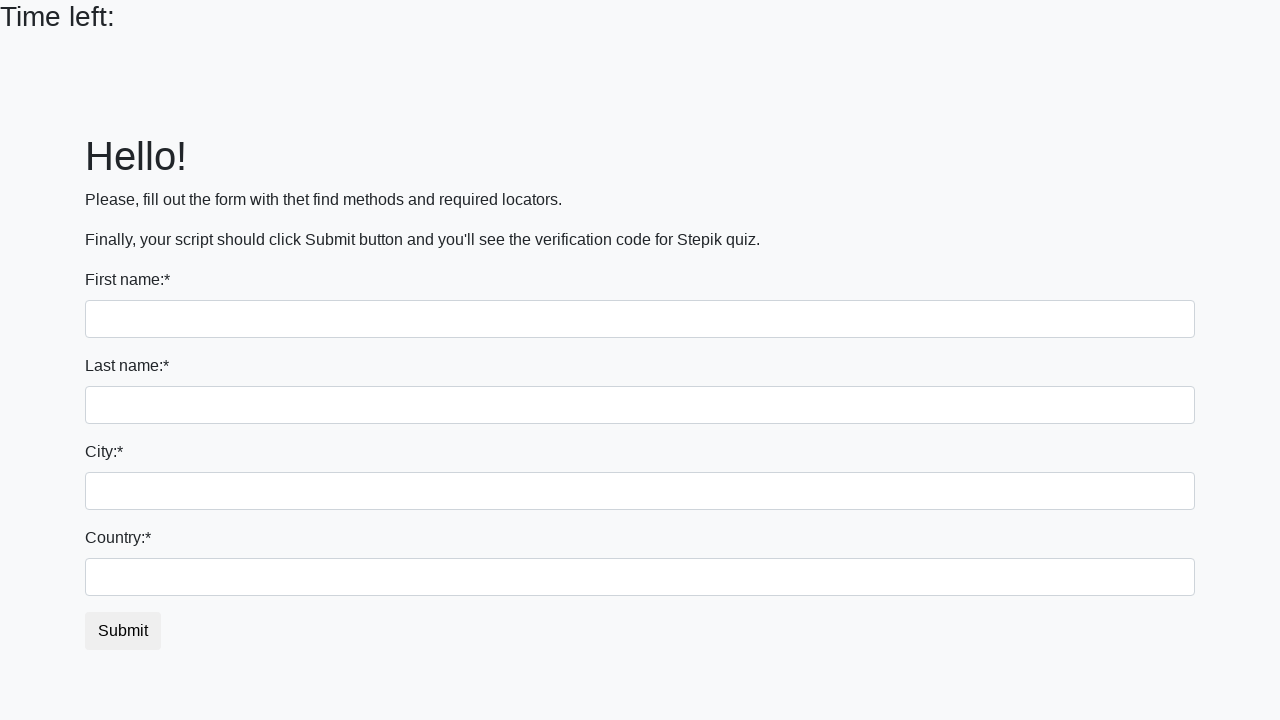

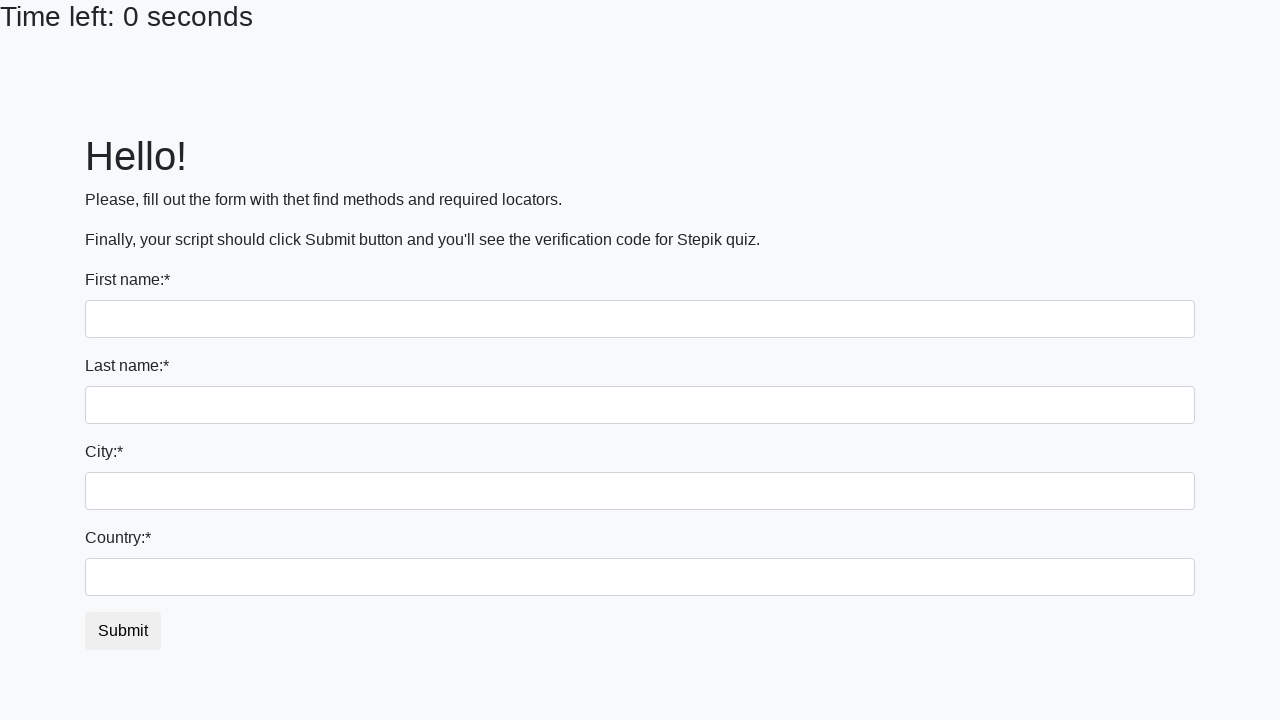